Opens the Text Box section and verifies all form elements are present and have correct attributes

Starting URL: https://demoqa.com/elements

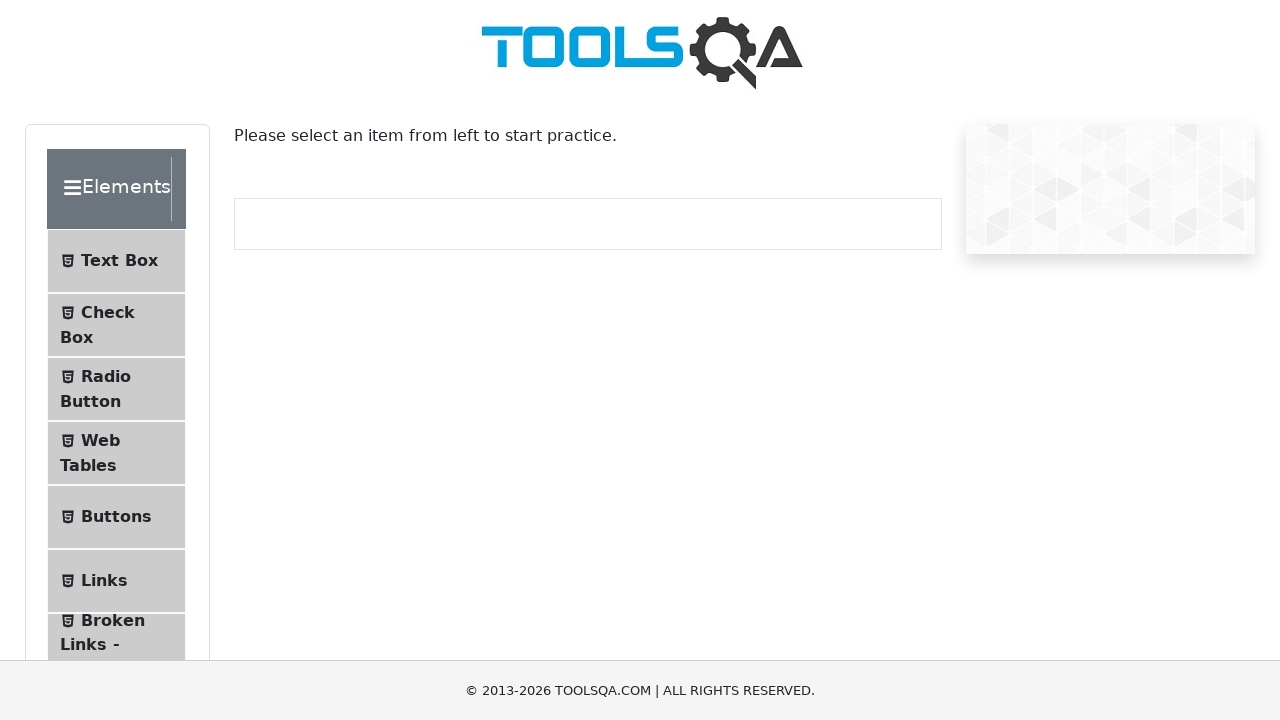

Clicked on Text Box menu item at (119, 261) on text=Text Box
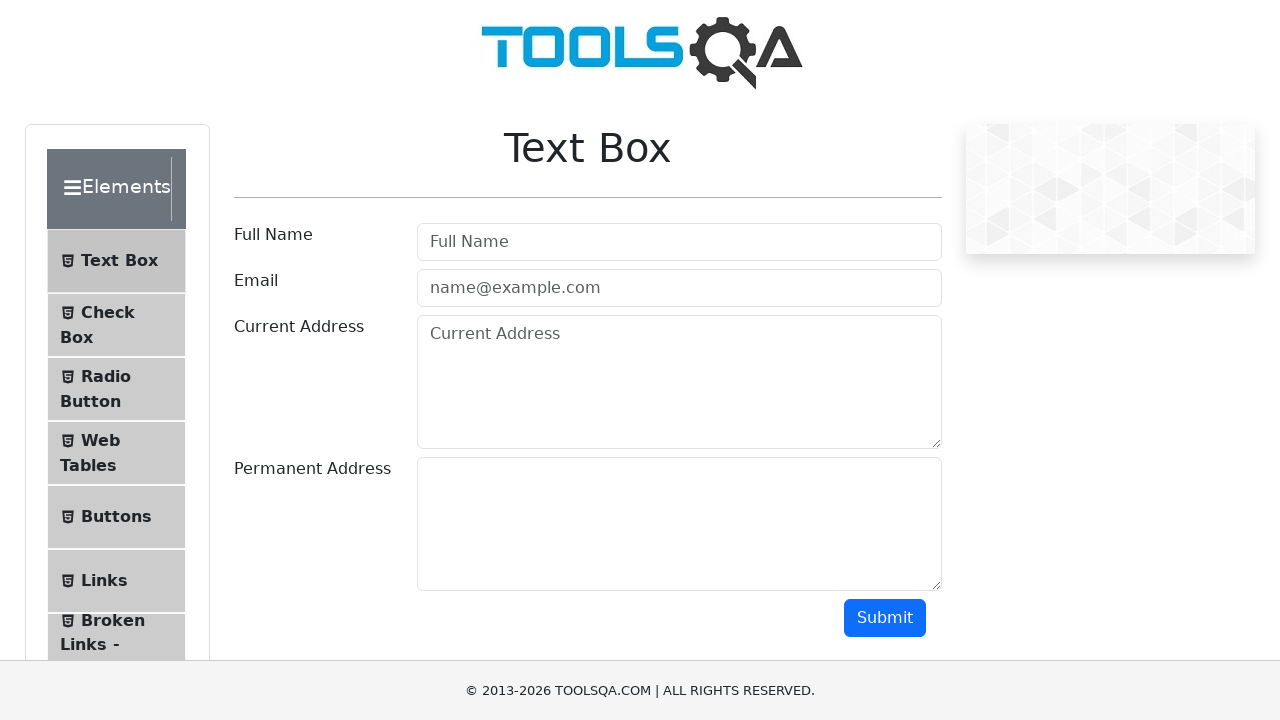

Waited for userName wrapper to load
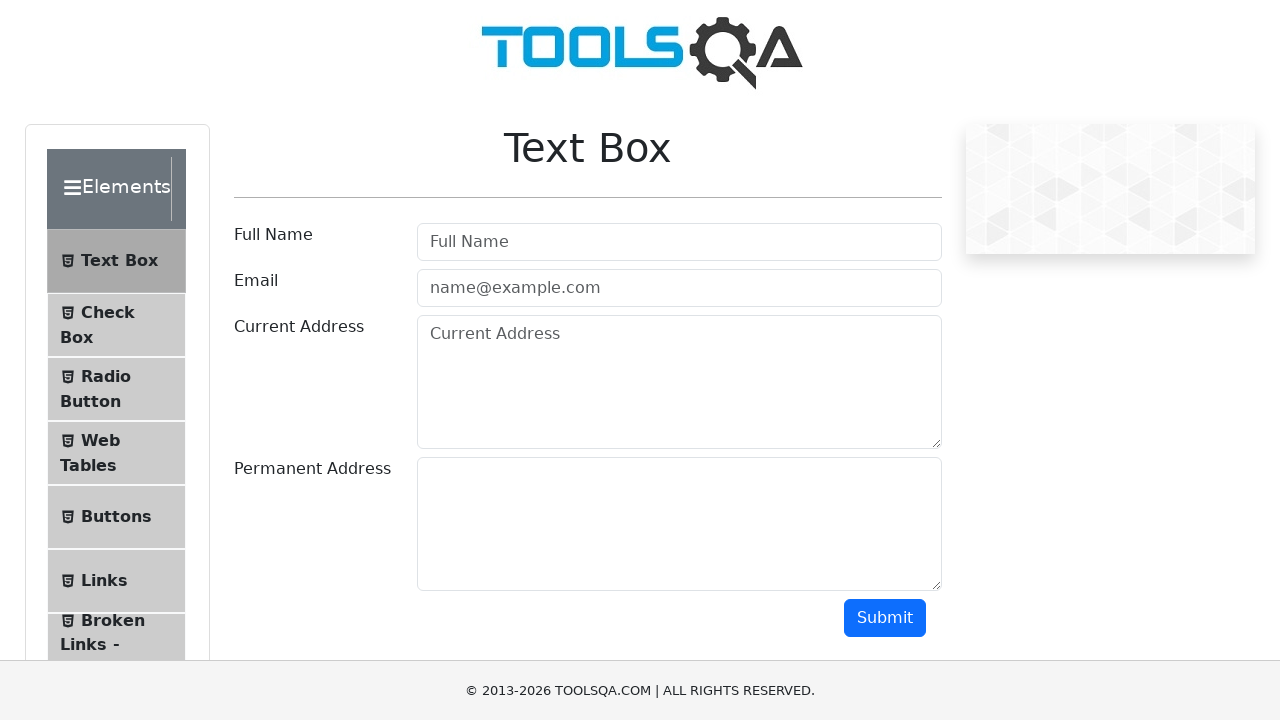

Verified Full Name input field is present
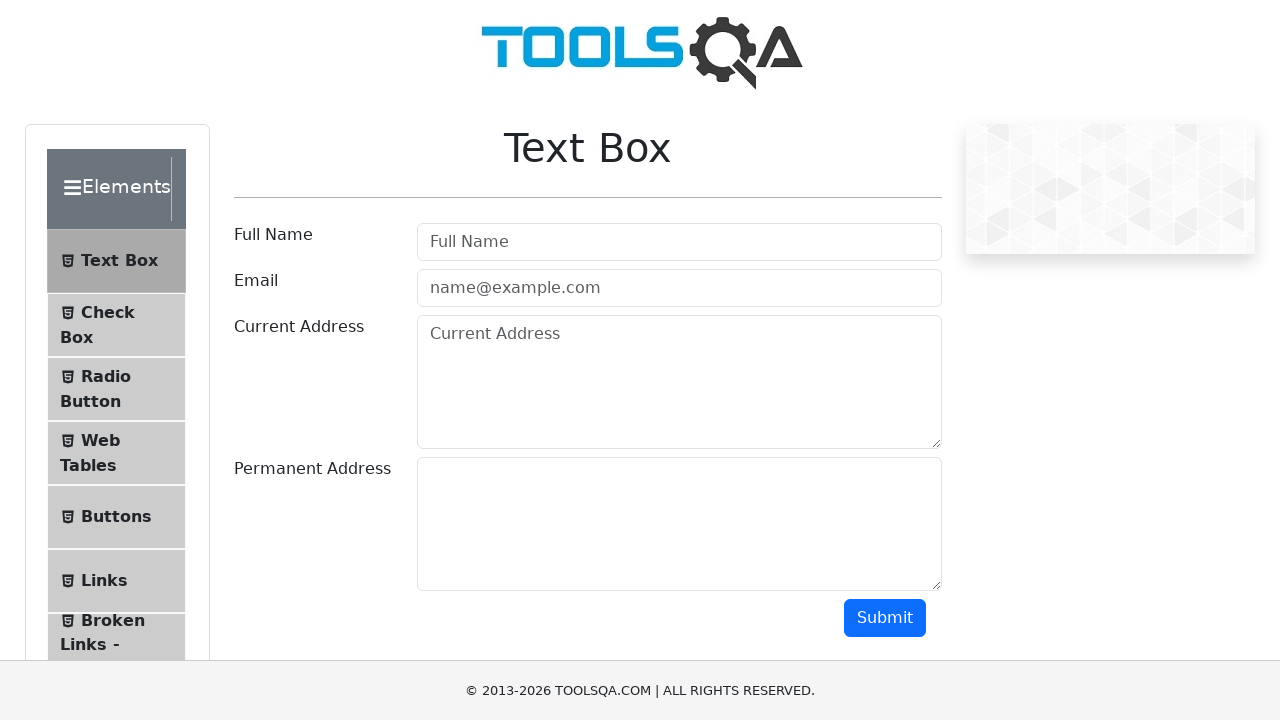

Verified Email input field is present
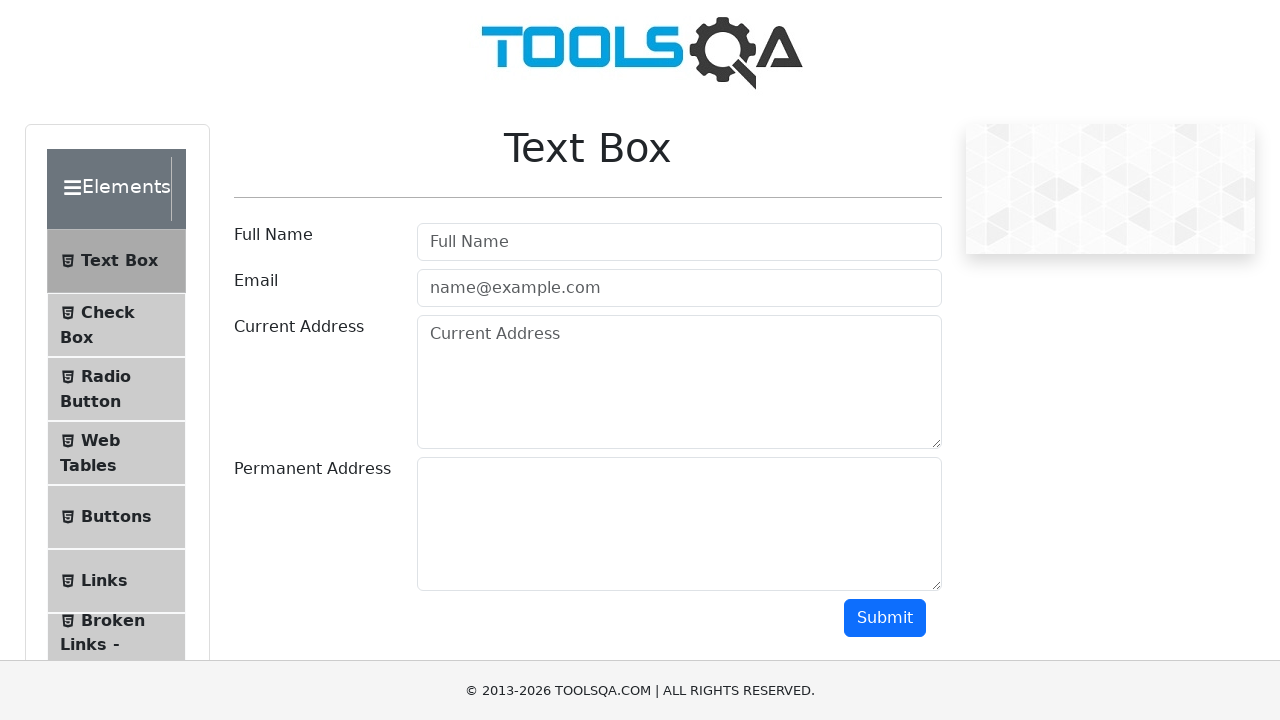

Verified Current Address textarea field is present
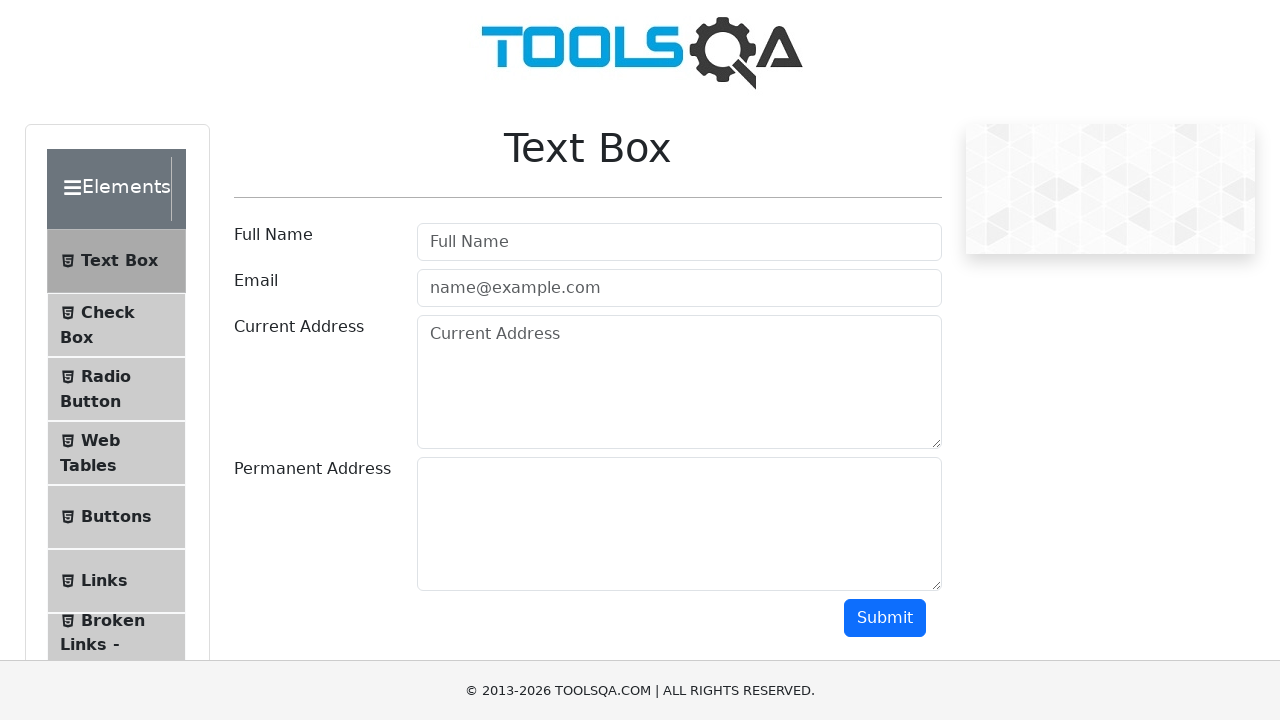

Verified primary button is present
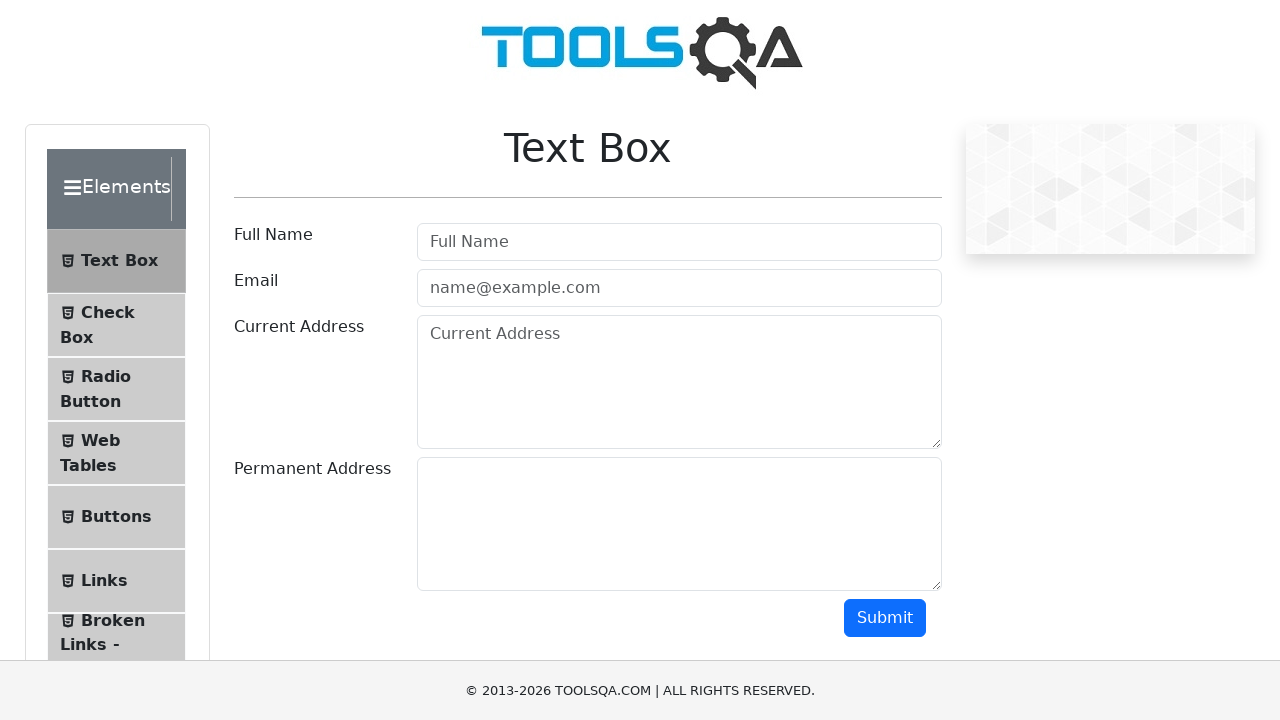

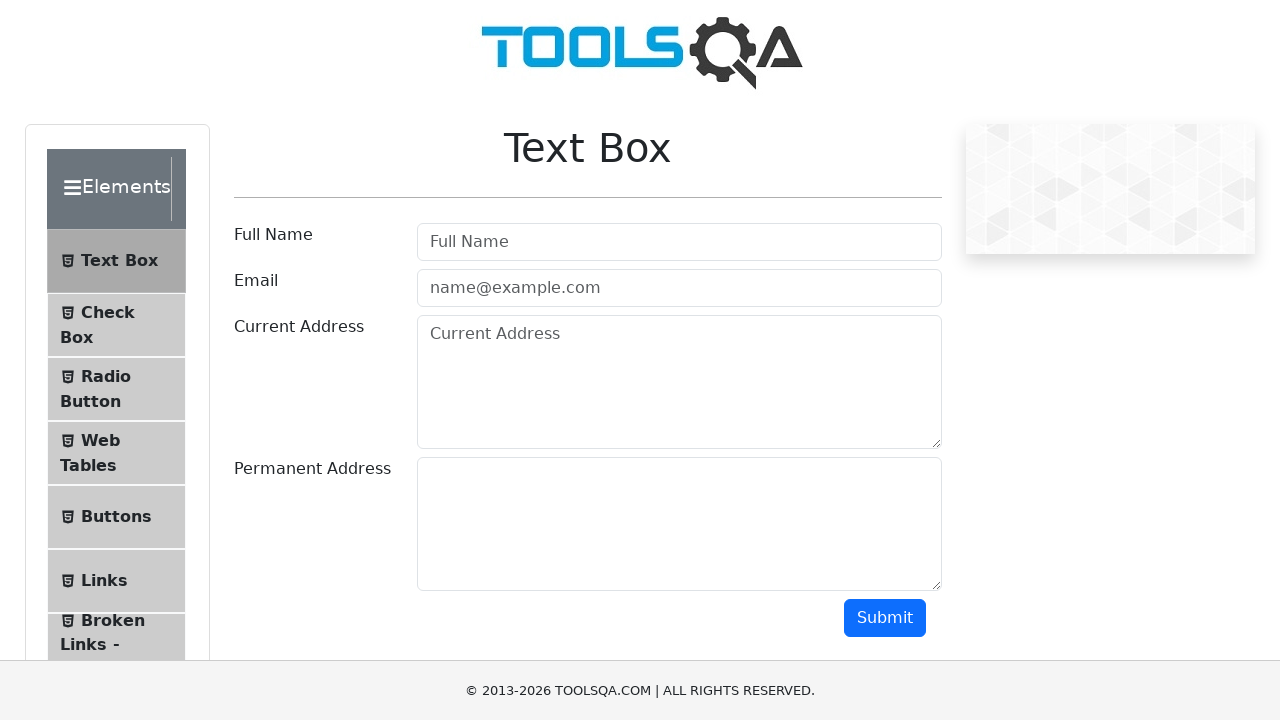